Tests window switching functionality using a different approach to identify and switch between windows

Starting URL: https://the-internet.herokuapp.com/windows

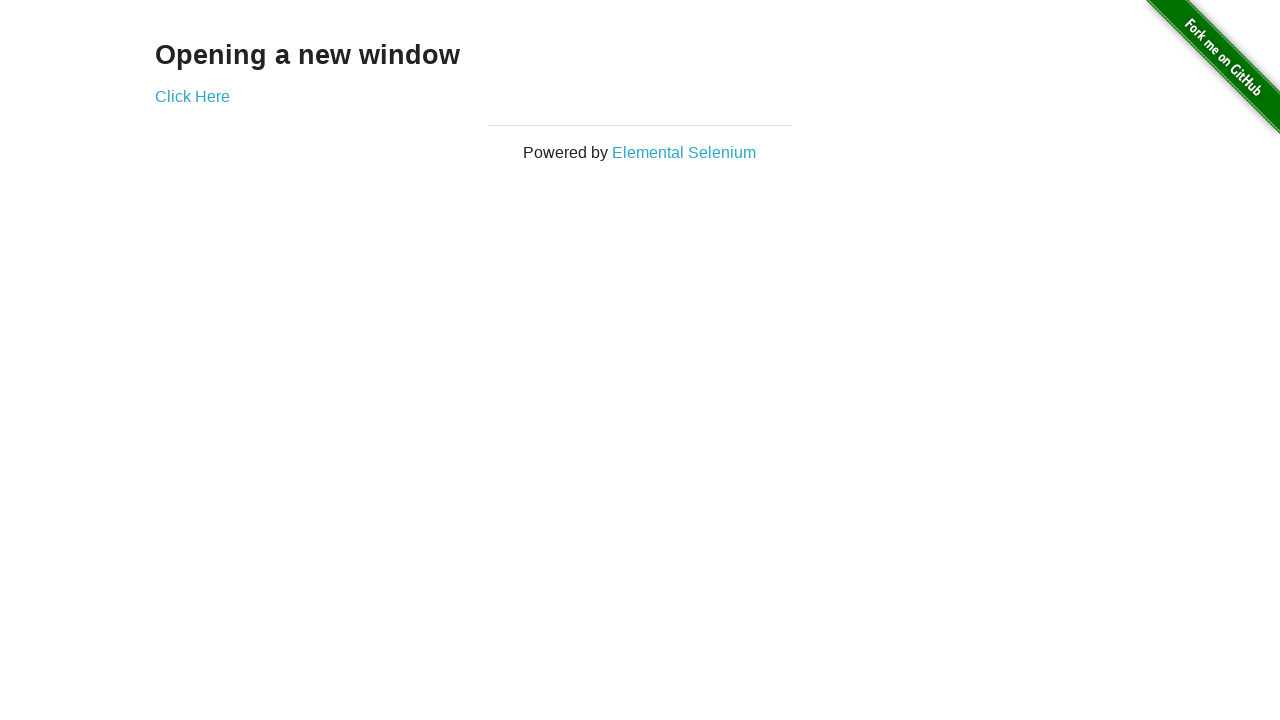

Clicked link to open new window at (192, 96) on .example a
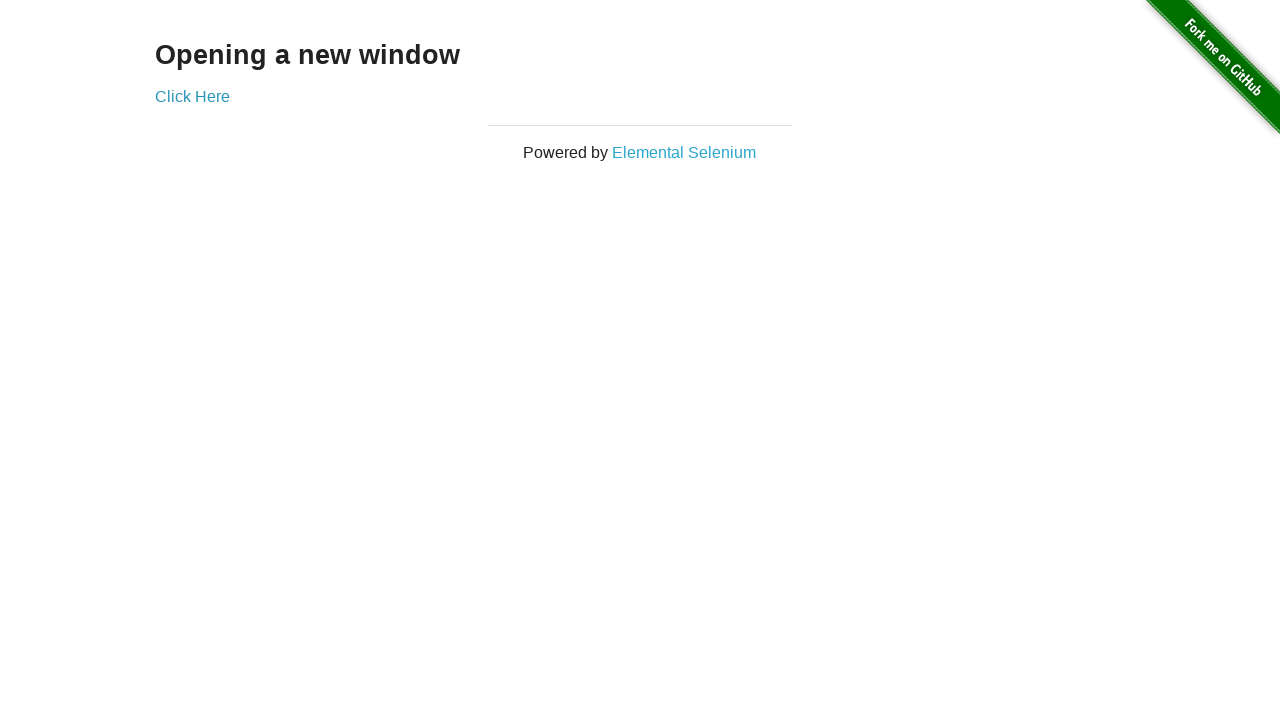

Retrieved all pages from context
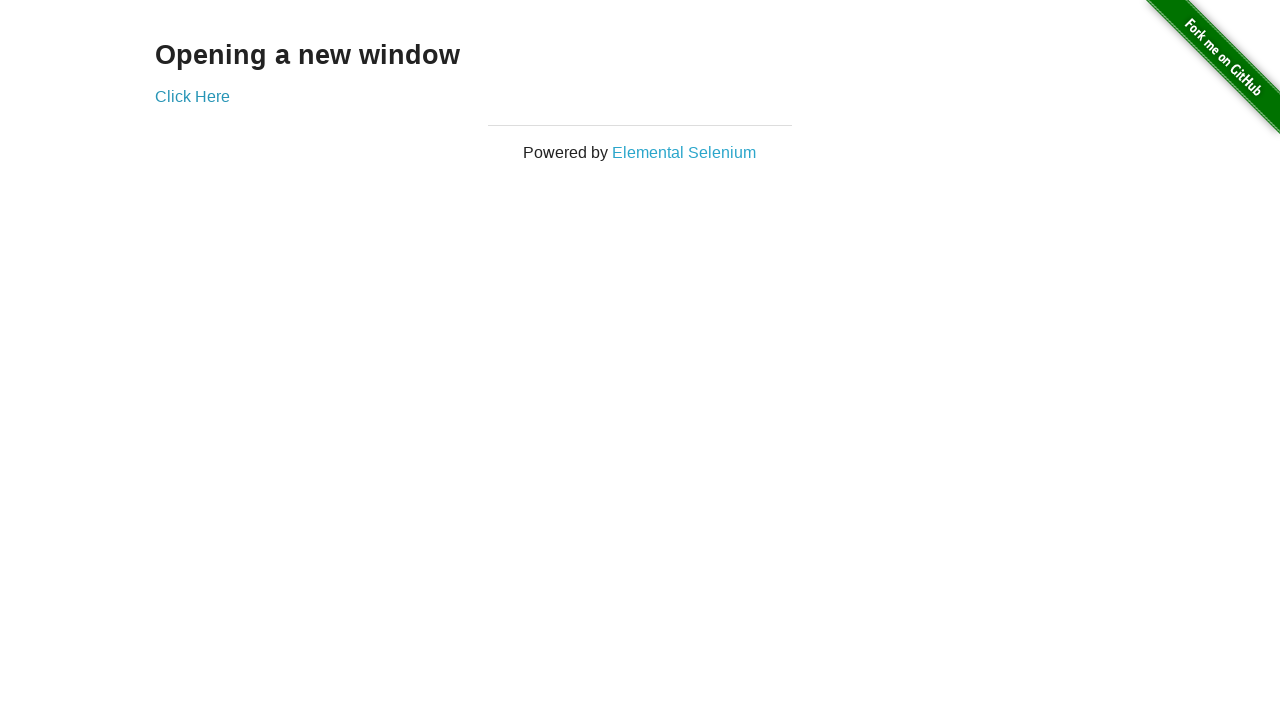

Identified new window by comparing page references
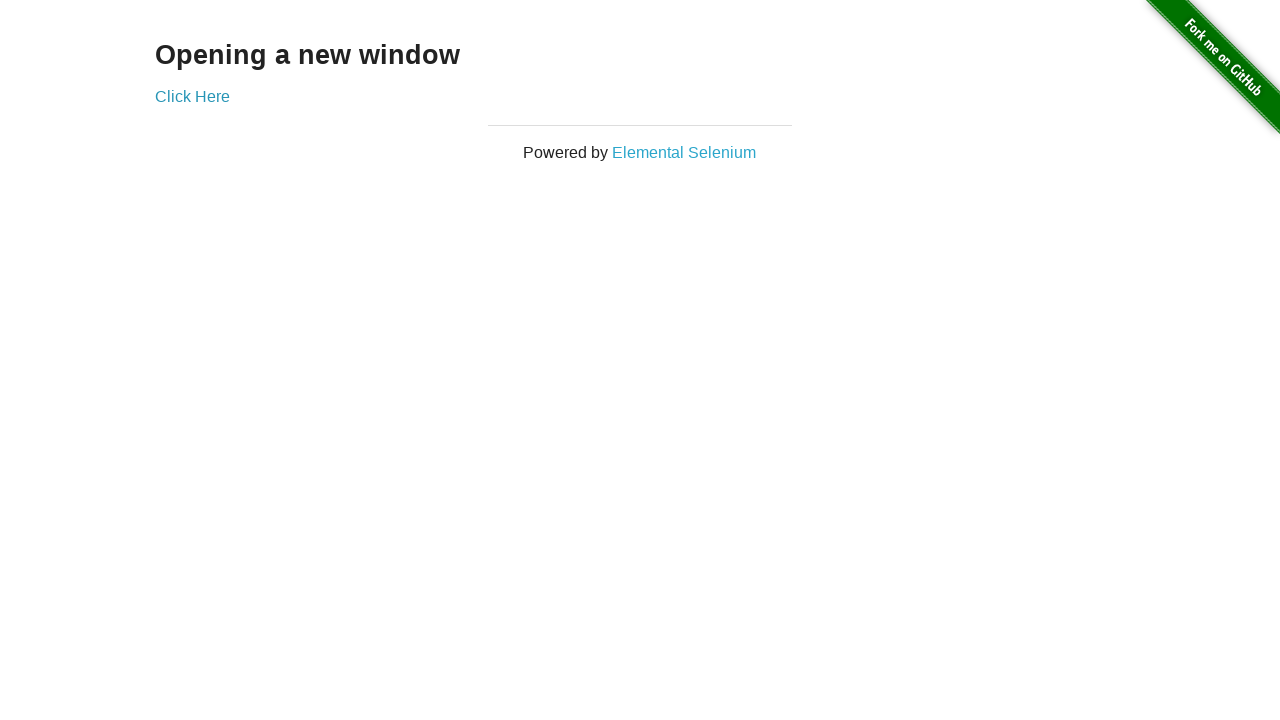

Verified original window title is 'The Internet'
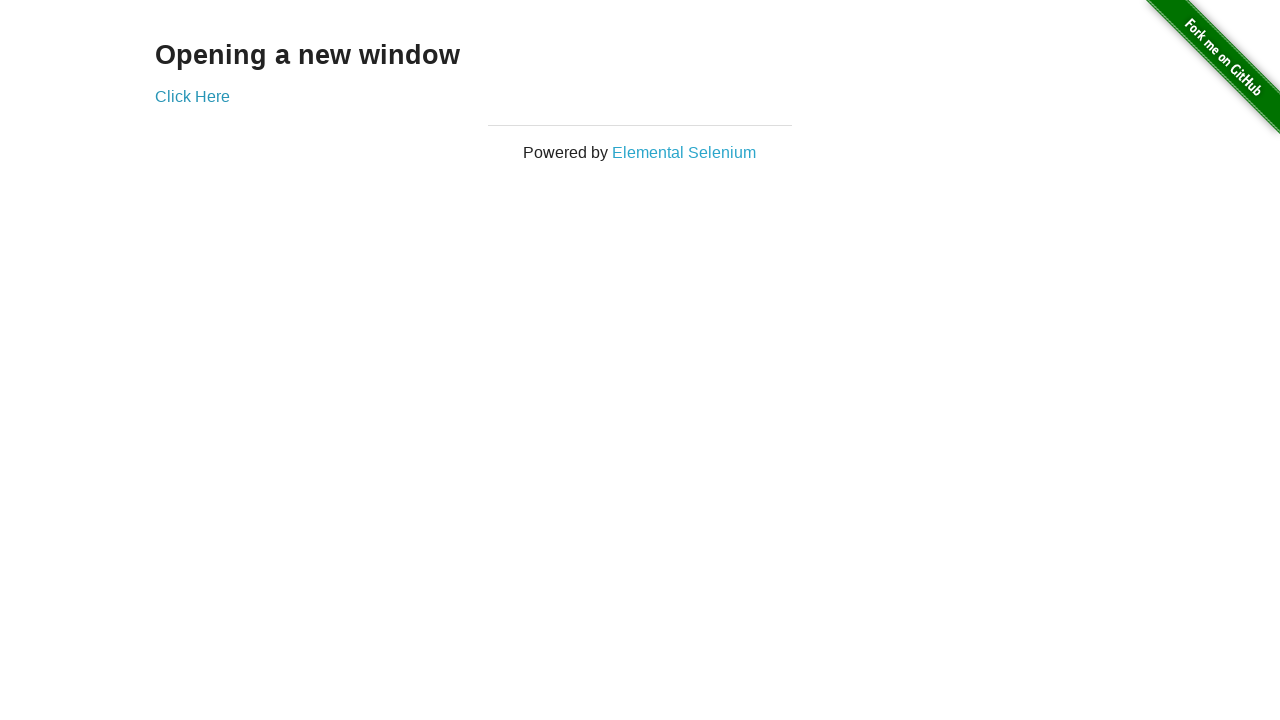

Waited for new window to load completely
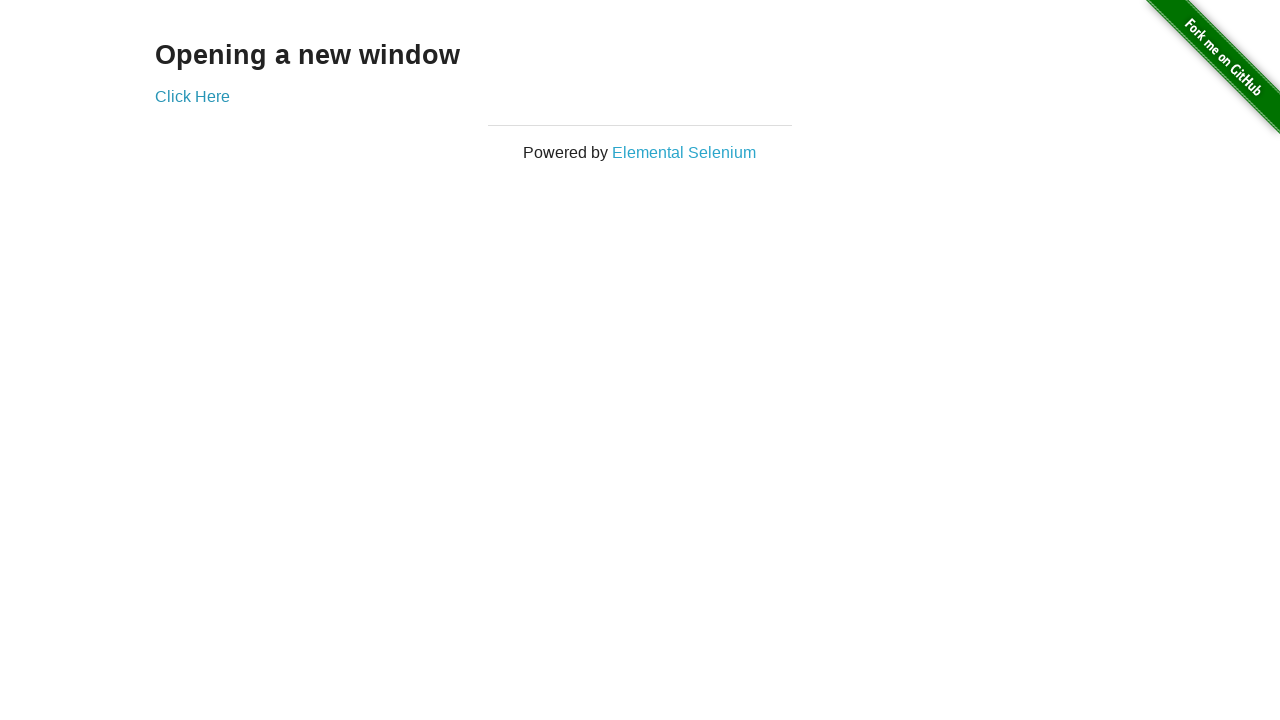

Verified new window title is 'New Window'
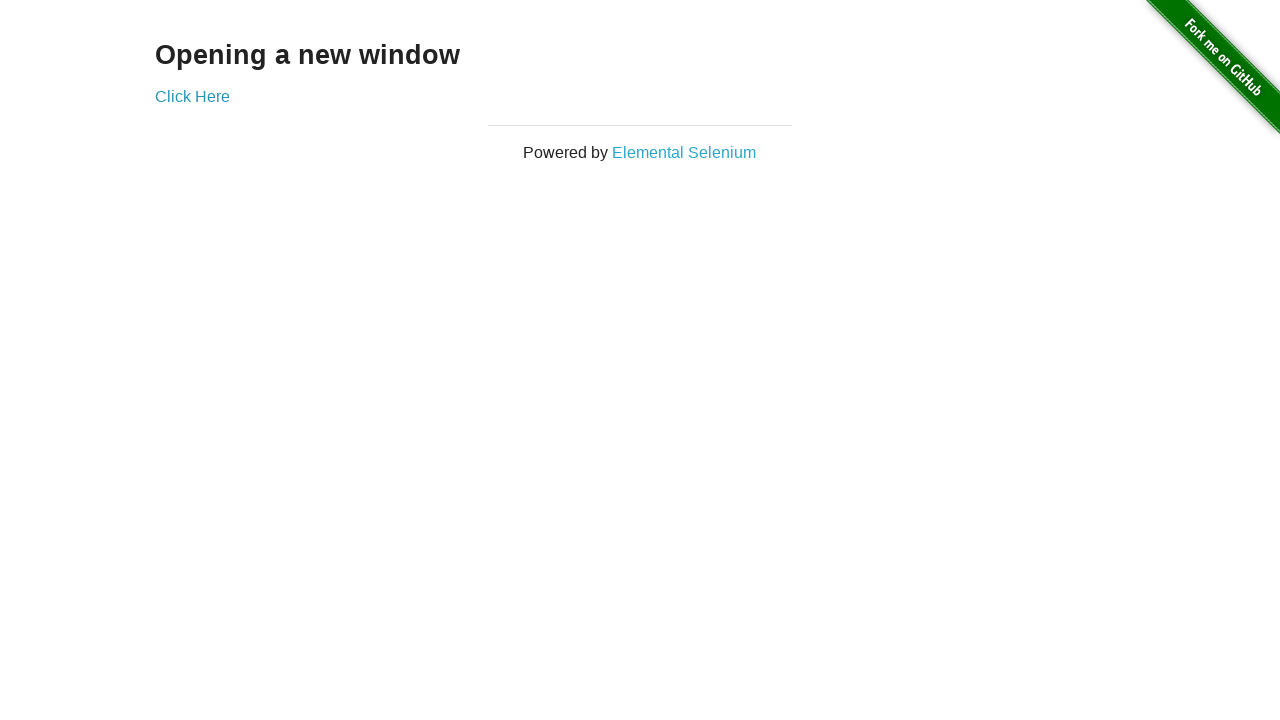

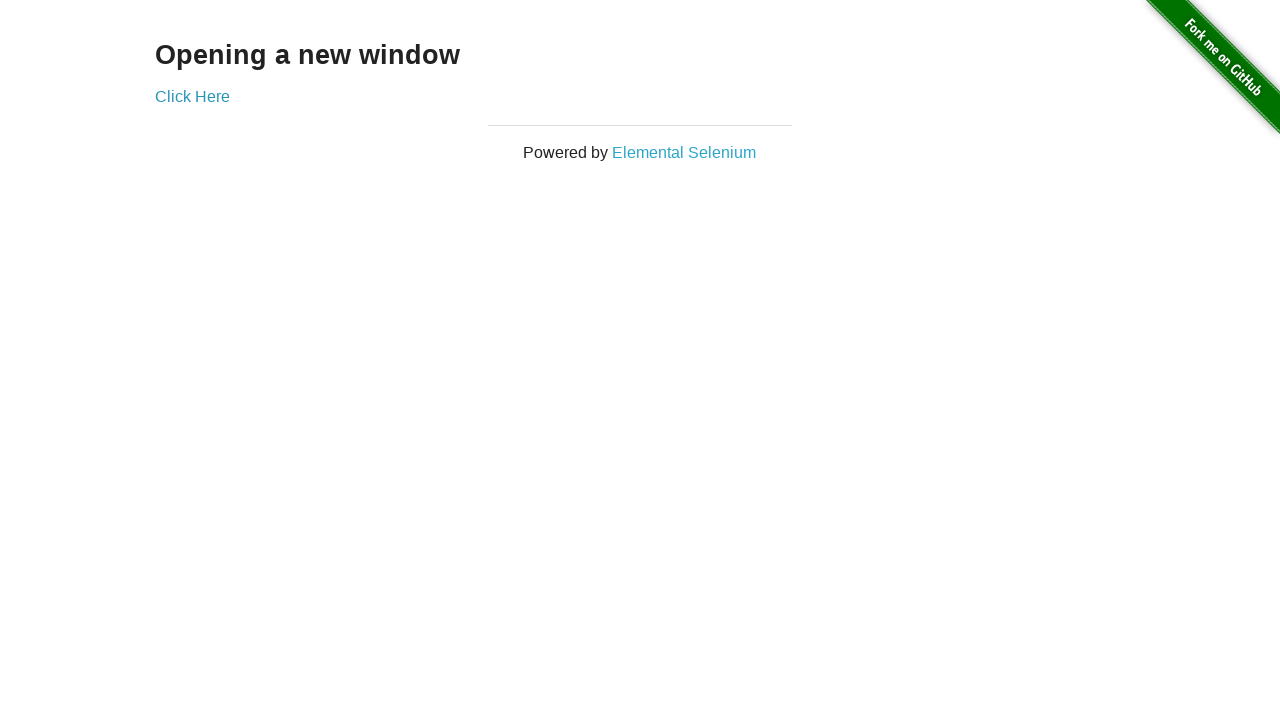